Tests that edits are canceled when pressing Escape

Starting URL: https://demo.playwright.dev/todomvc

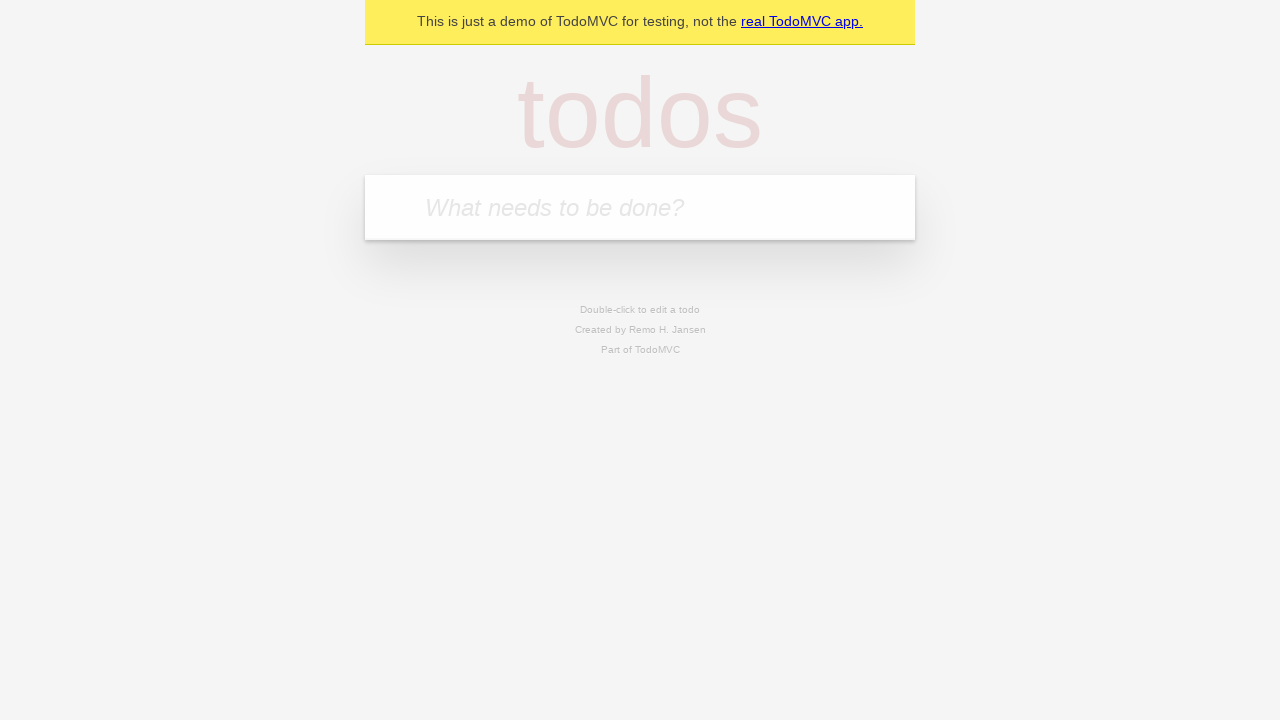

Filled todo input with 'buy some cheese' on internal:attr=[placeholder="What needs to be done?"i]
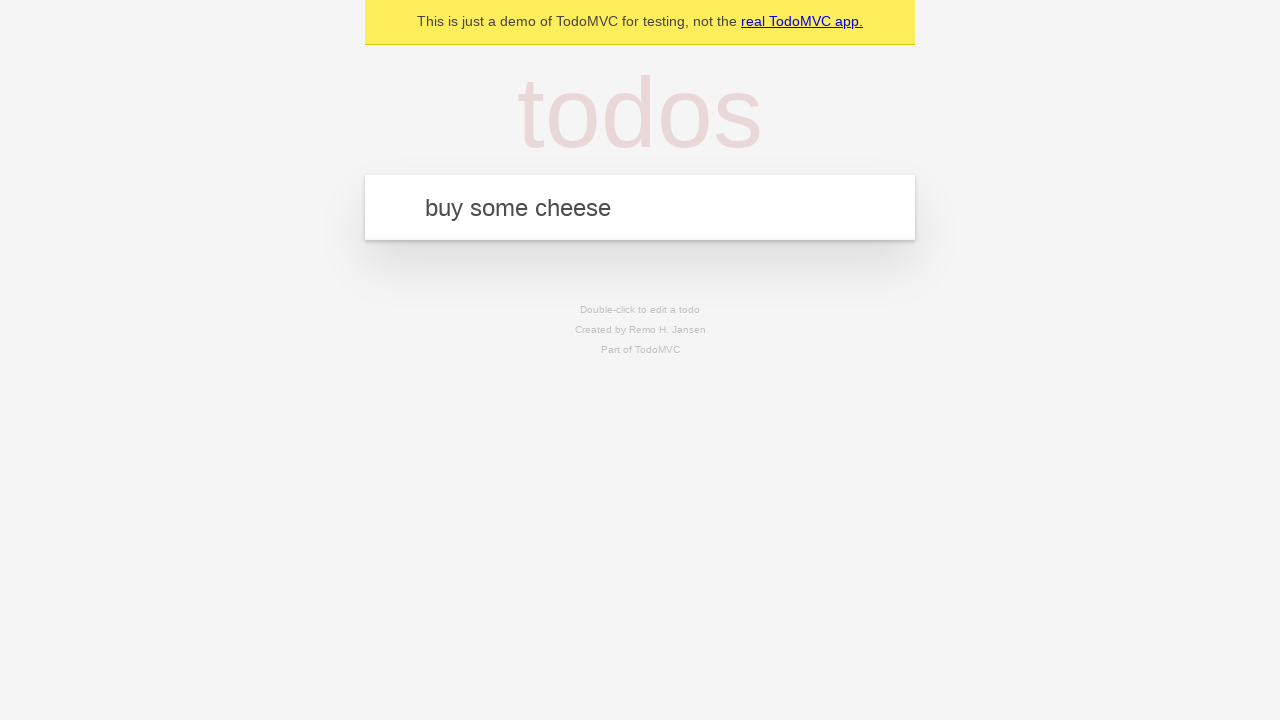

Pressed Enter to create first todo on internal:attr=[placeholder="What needs to be done?"i]
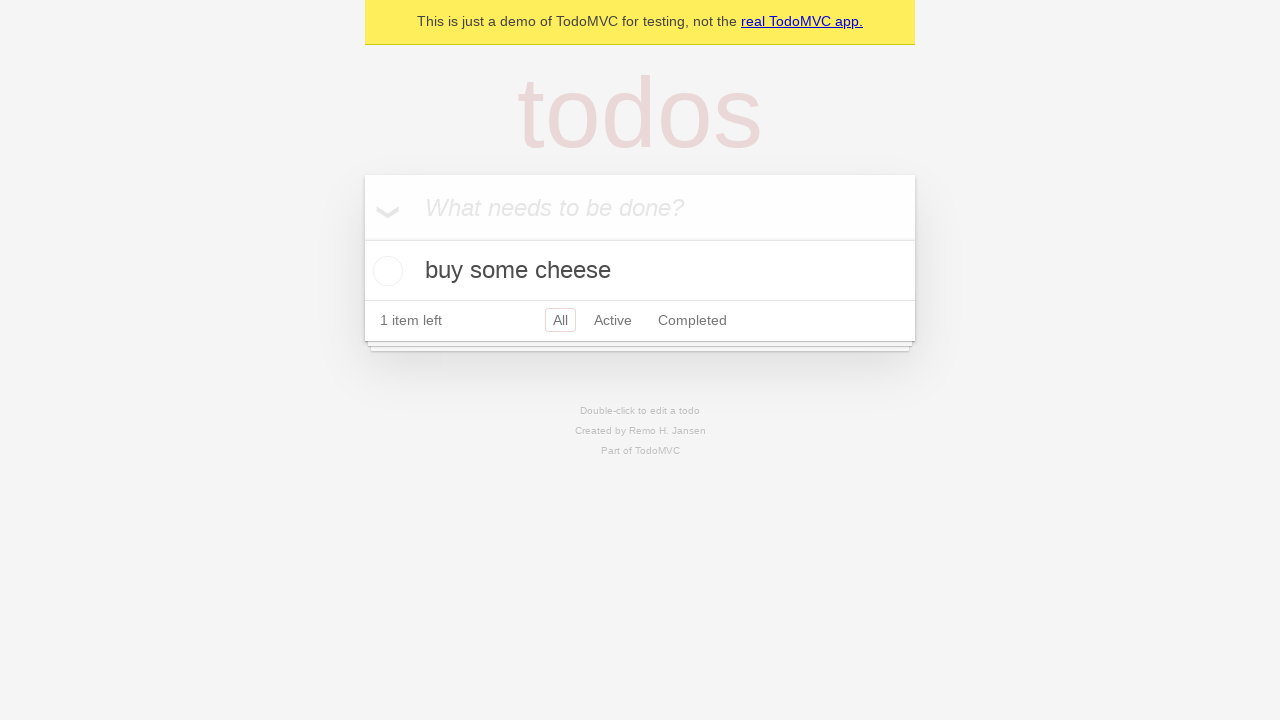

Filled todo input with 'feed the cat' on internal:attr=[placeholder="What needs to be done?"i]
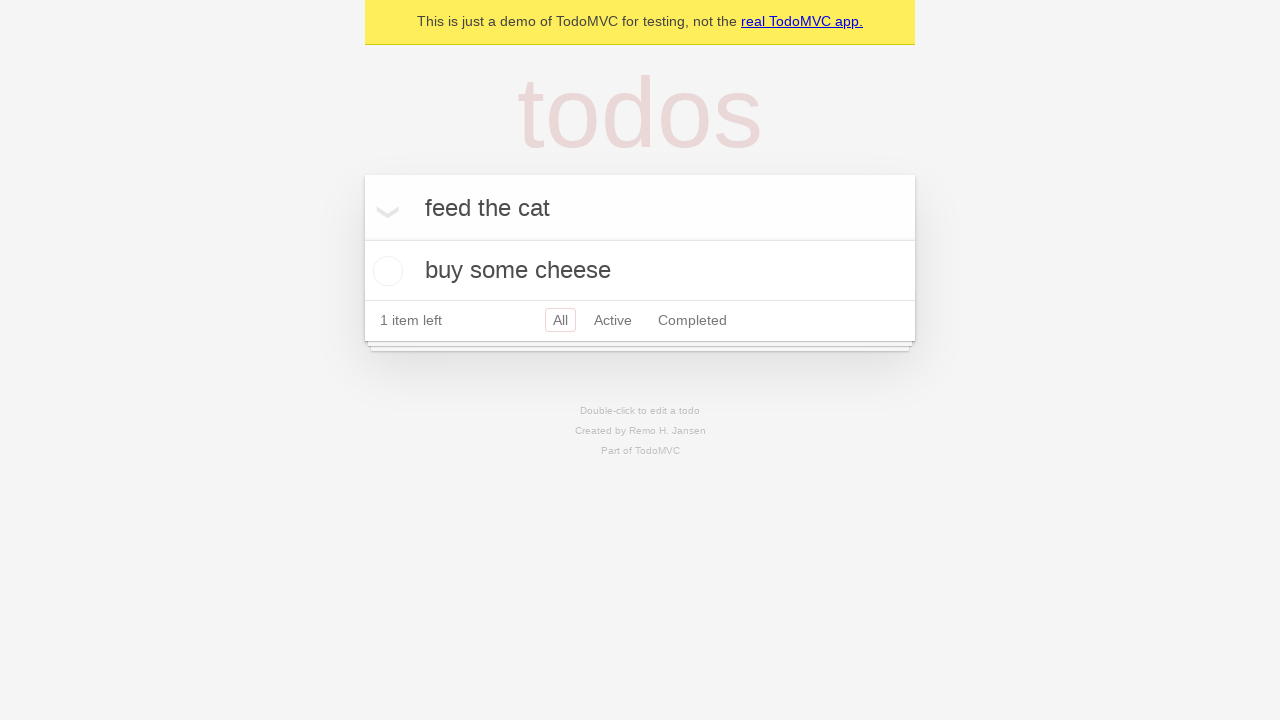

Pressed Enter to create second todo on internal:attr=[placeholder="What needs to be done?"i]
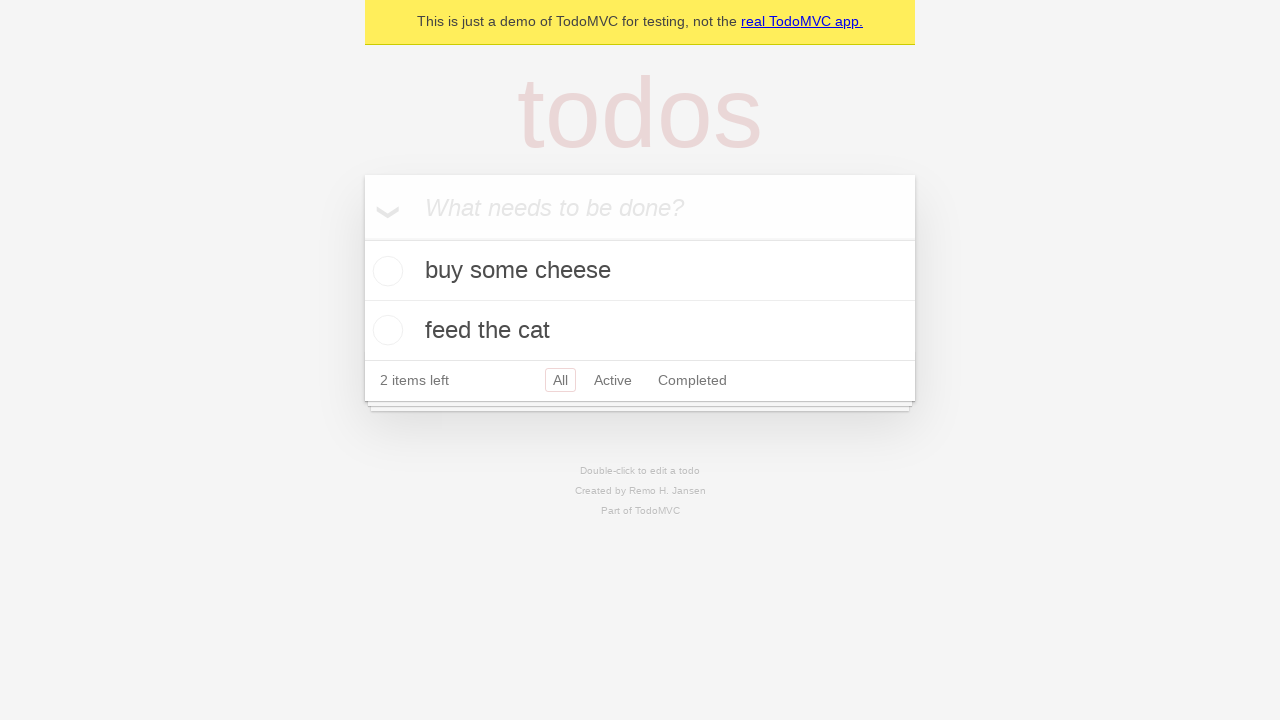

Filled todo input with 'book a doctors appointment' on internal:attr=[placeholder="What needs to be done?"i]
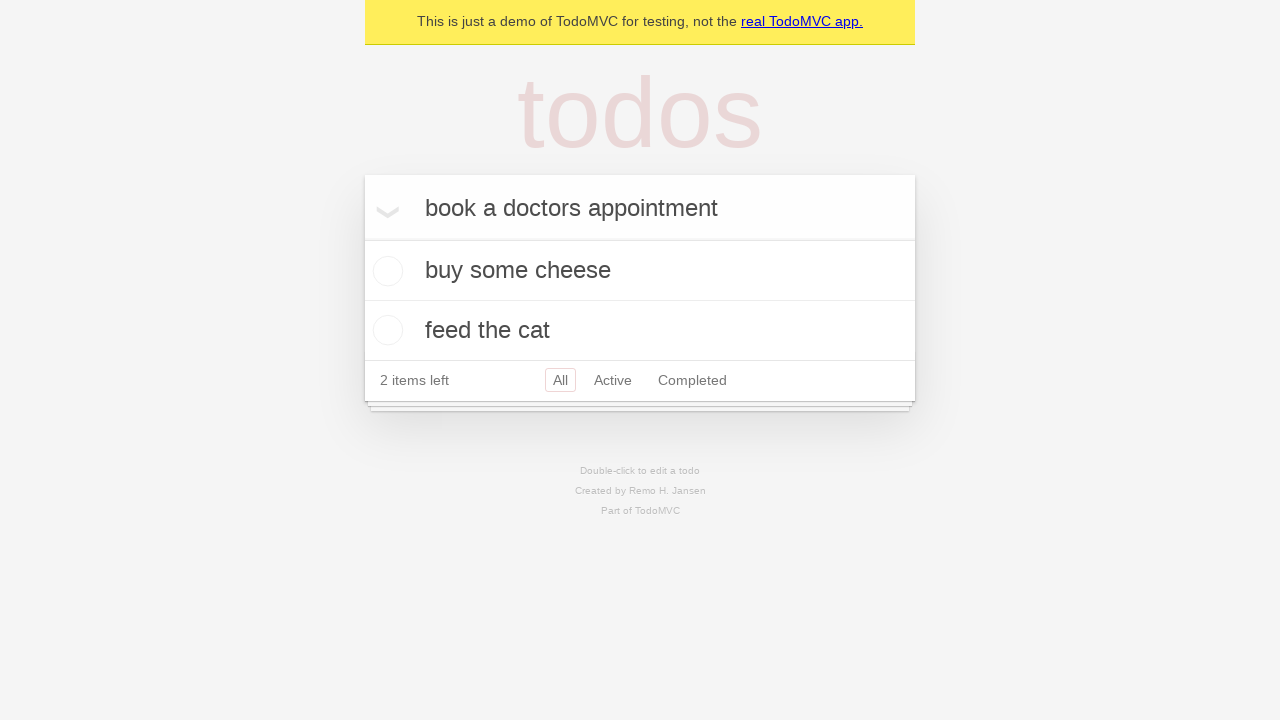

Pressed Enter to create third todo on internal:attr=[placeholder="What needs to be done?"i]
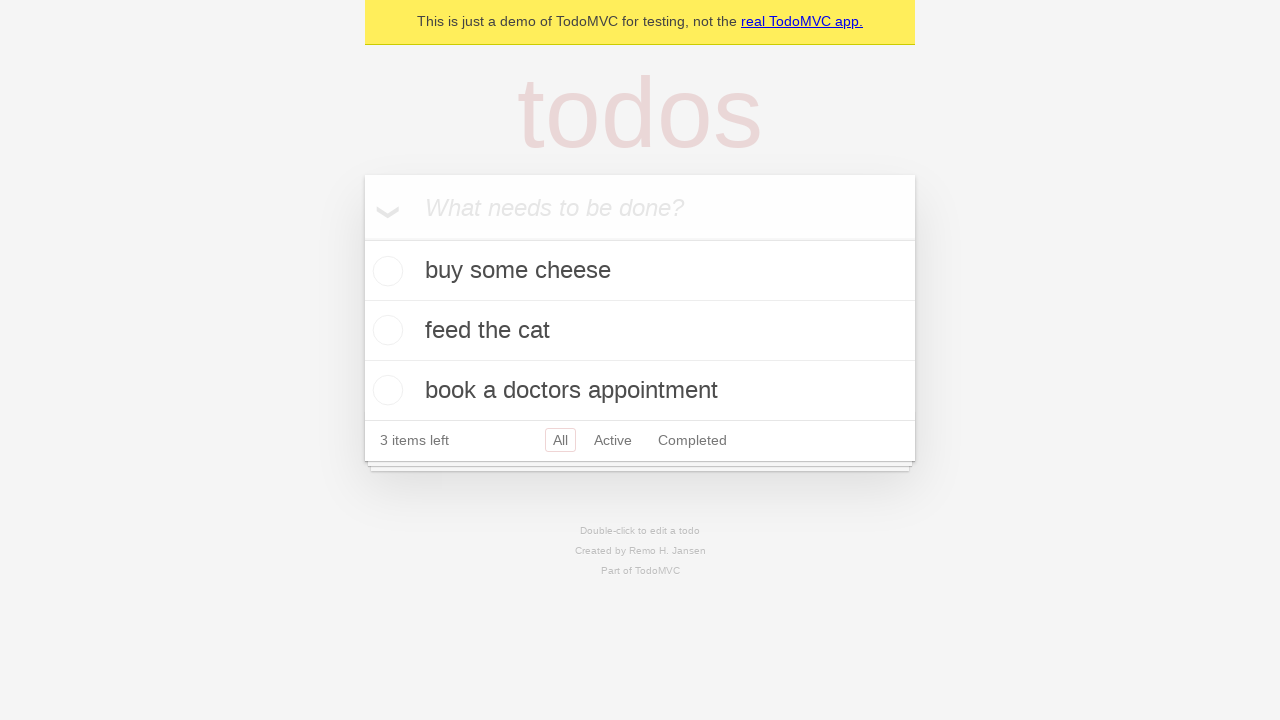

Double-clicked second todo to enter edit mode at (640, 331) on [data-testid='todo-item'] >> nth=1
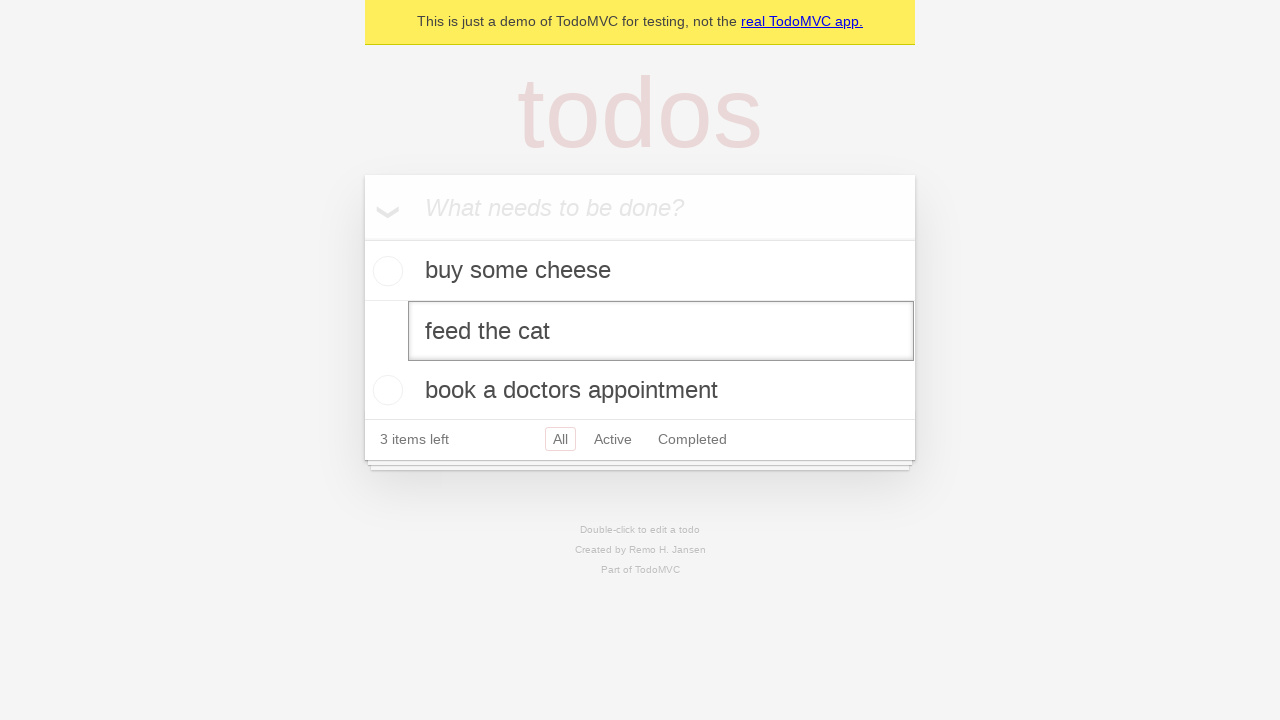

Filled edit textbox with 'buy some sausages' on [data-testid='todo-item'] >> nth=1 >> internal:role=textbox[name="Edit"i]
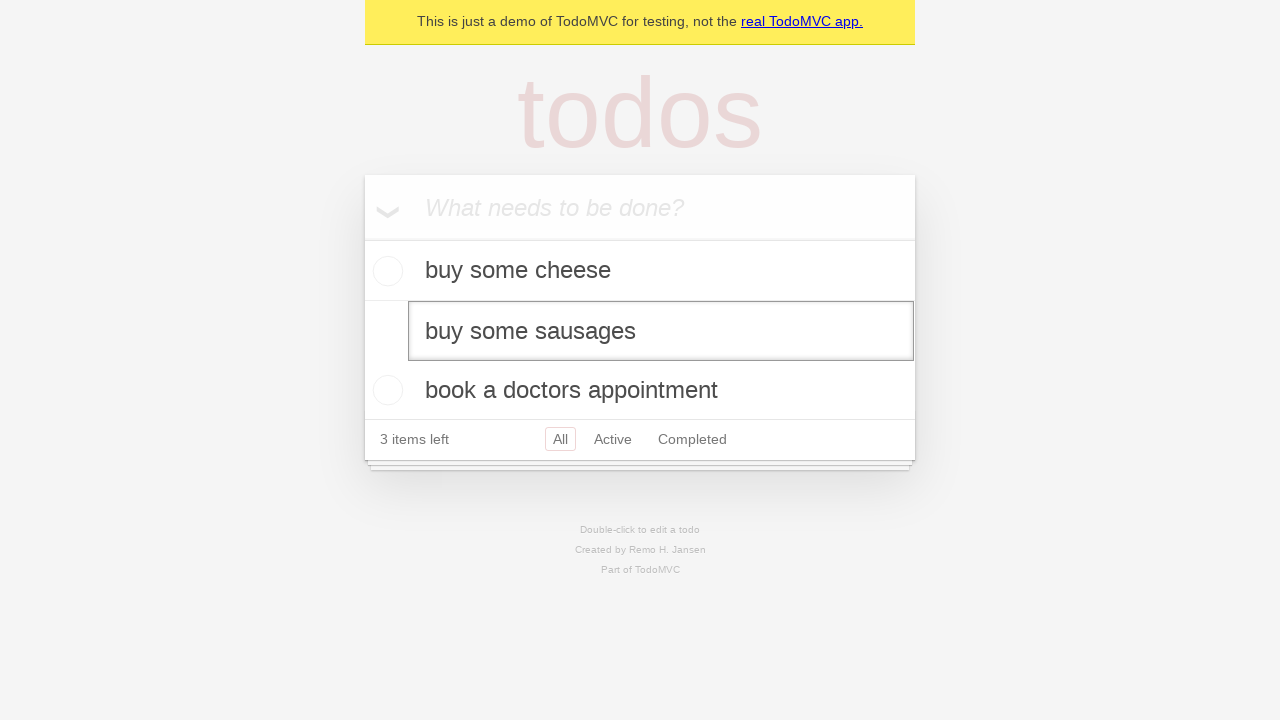

Pressed Escape to cancel edit and verify todo text is unchanged on [data-testid='todo-item'] >> nth=1 >> internal:role=textbox[name="Edit"i]
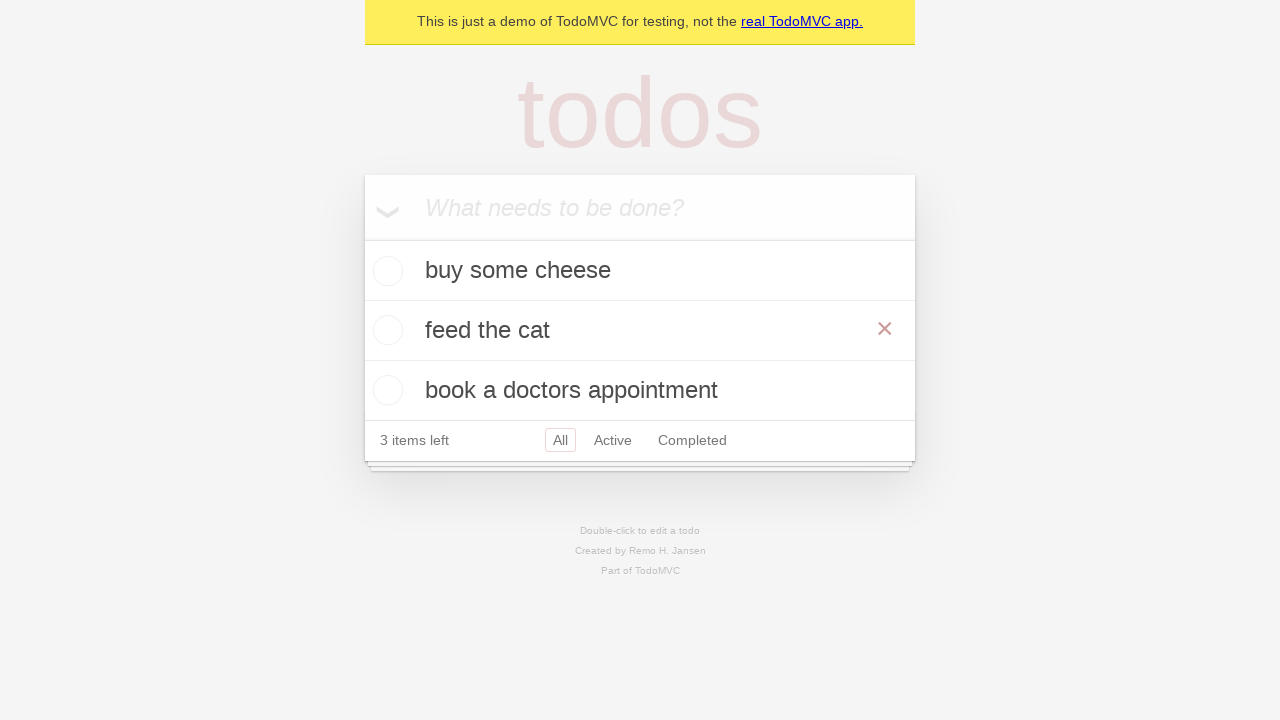

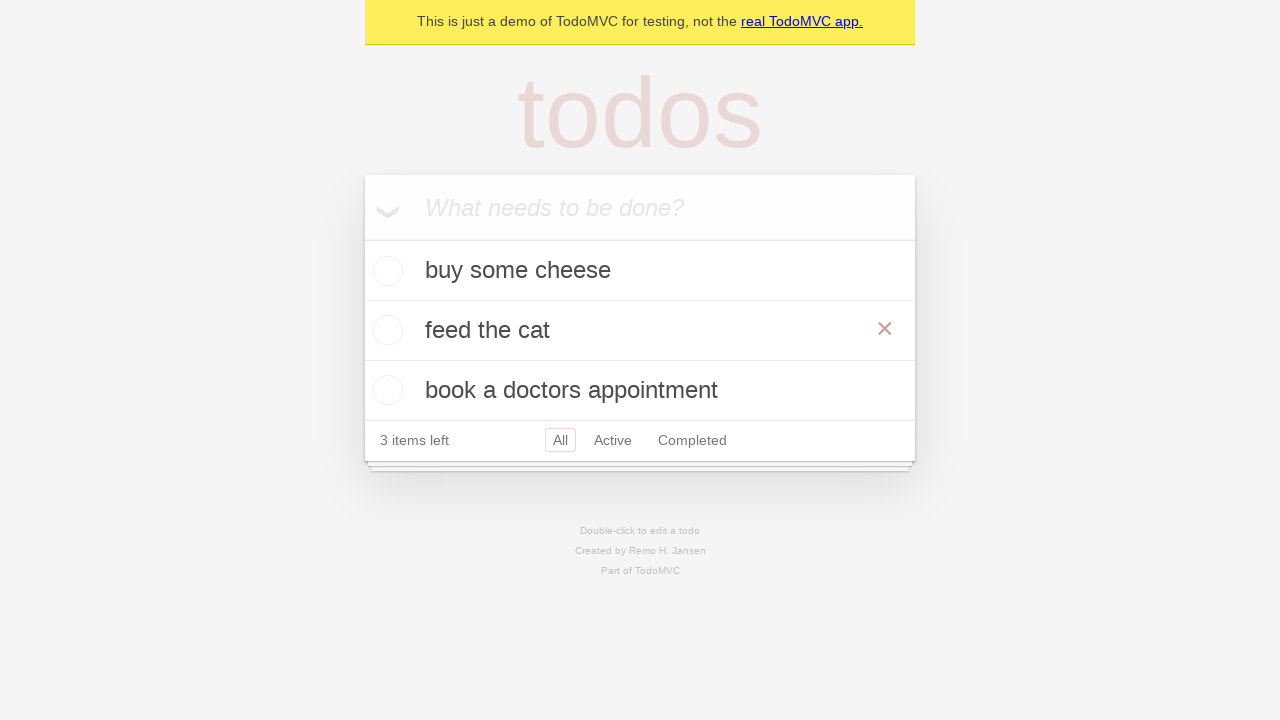